Tests geolocation functionality by setting fake coordinates (Mountain View) and verifying the displayed latitude and longitude values

Starting URL: https://the-internet.herokuapp.com/geolocation

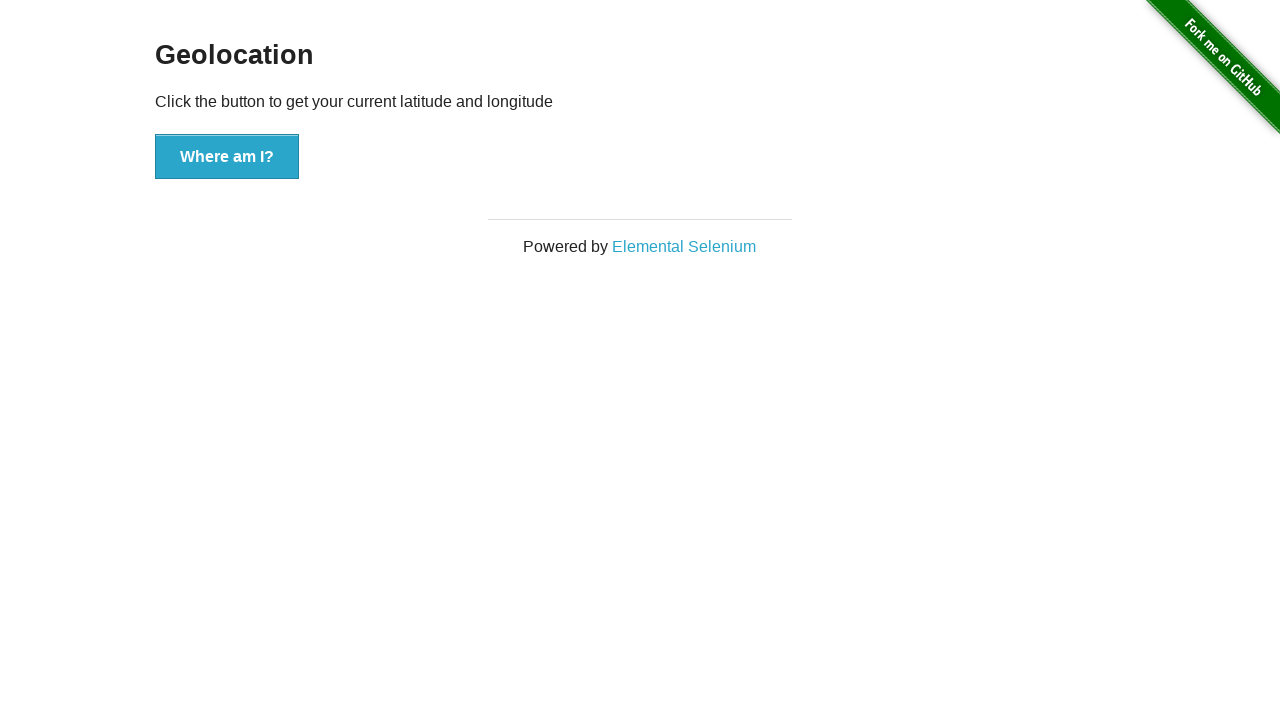

Granted geolocation permission to the browser context
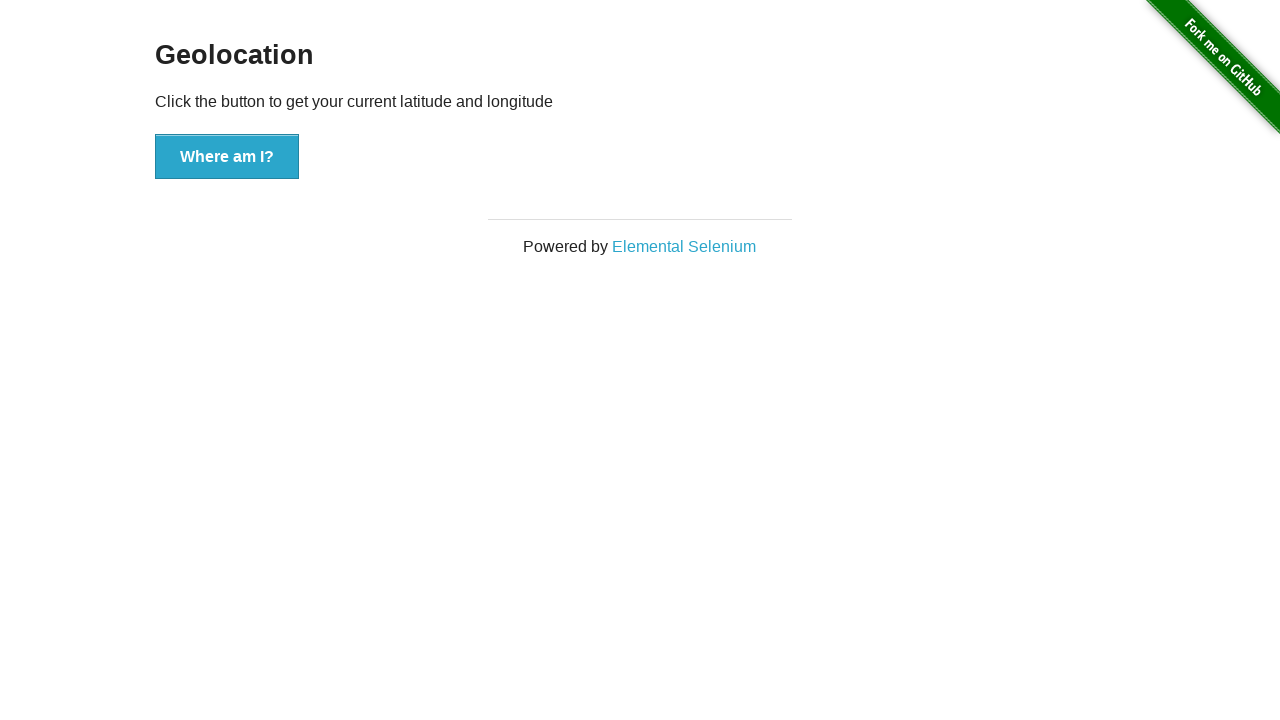

Set fake geolocation to Mountain View coordinates (37.386052, -122.083851)
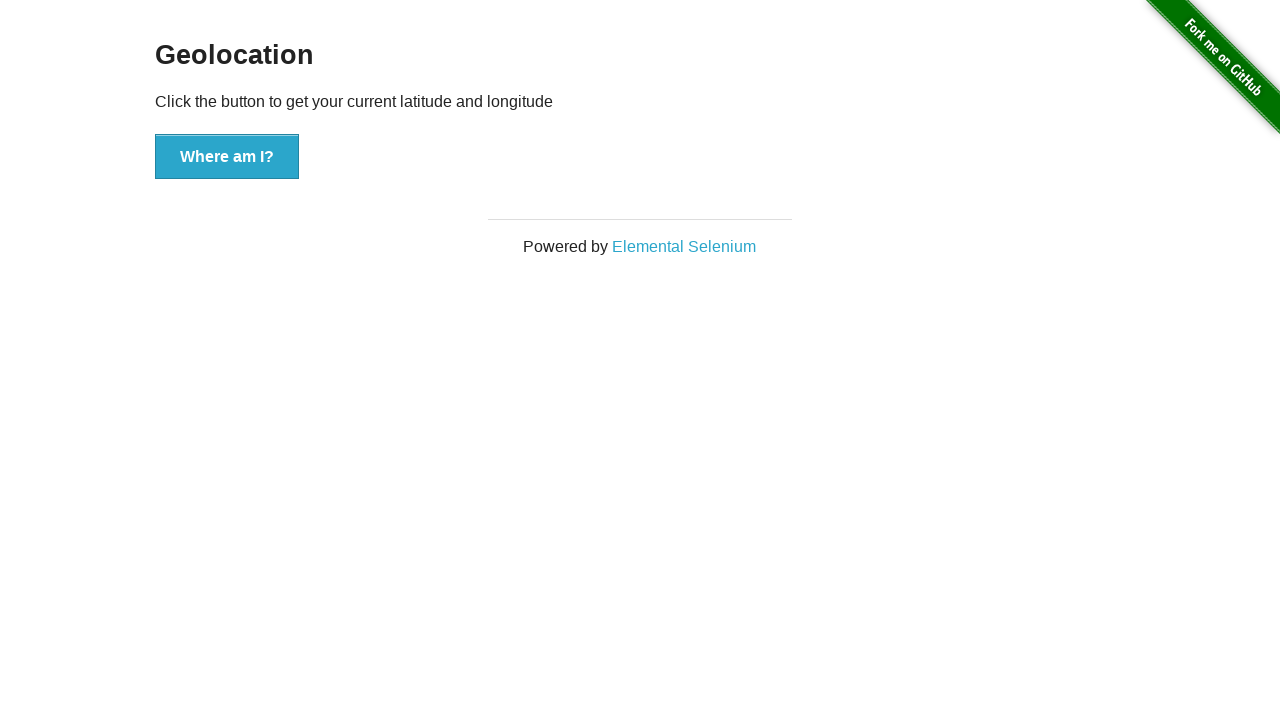

Clicked the 'Where am I?' button to trigger geolocation lookup at (227, 157) on xpath=//button[.='Where am I?']
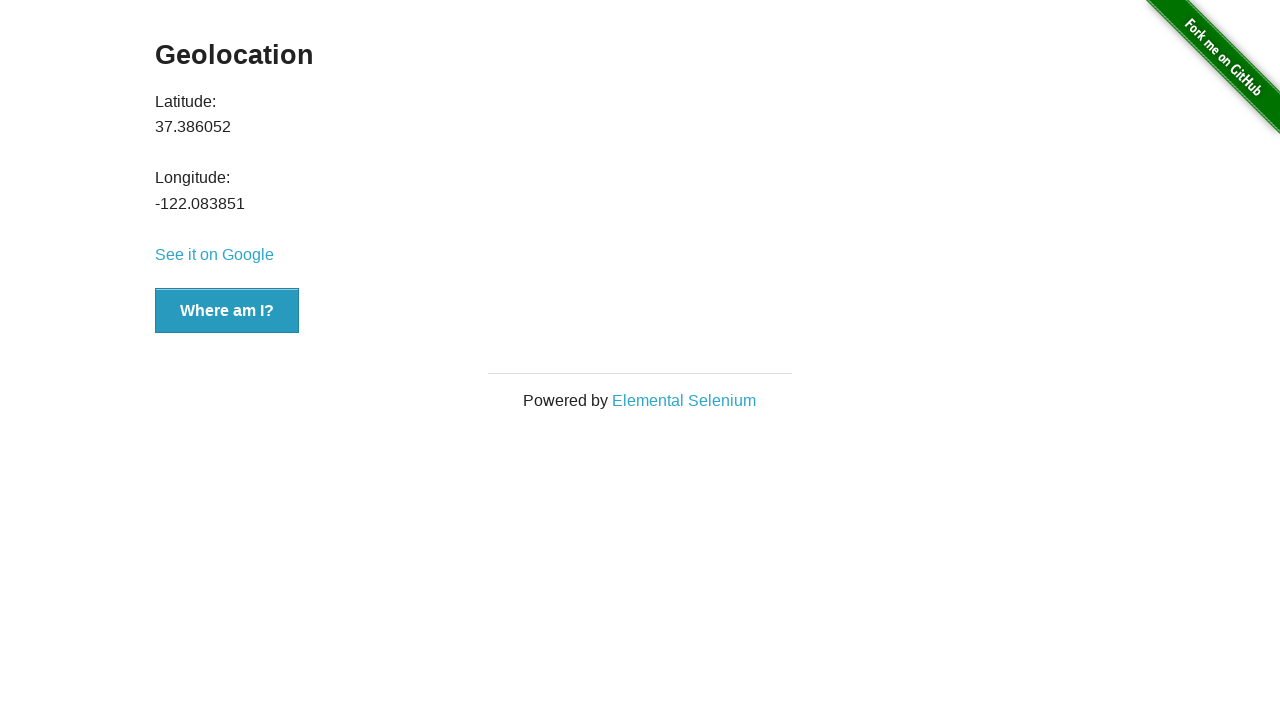

Latitude value element loaded on the page
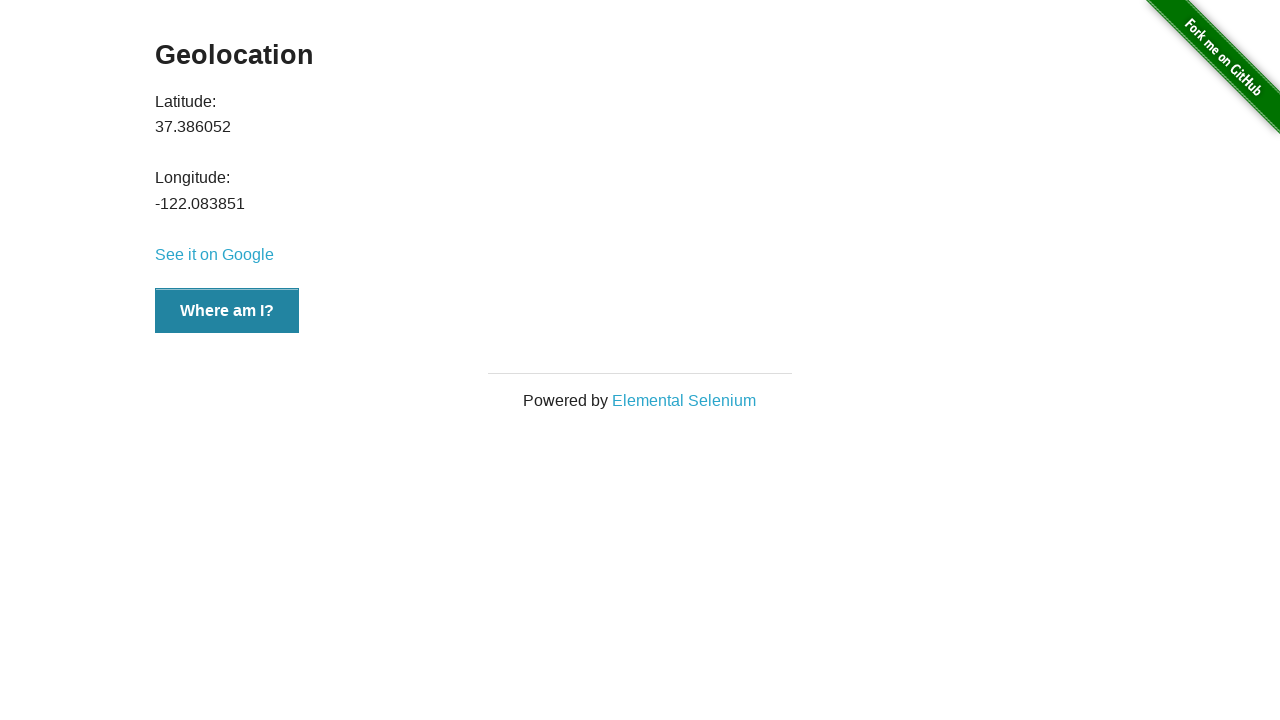

Verified latitude value is 37.386052
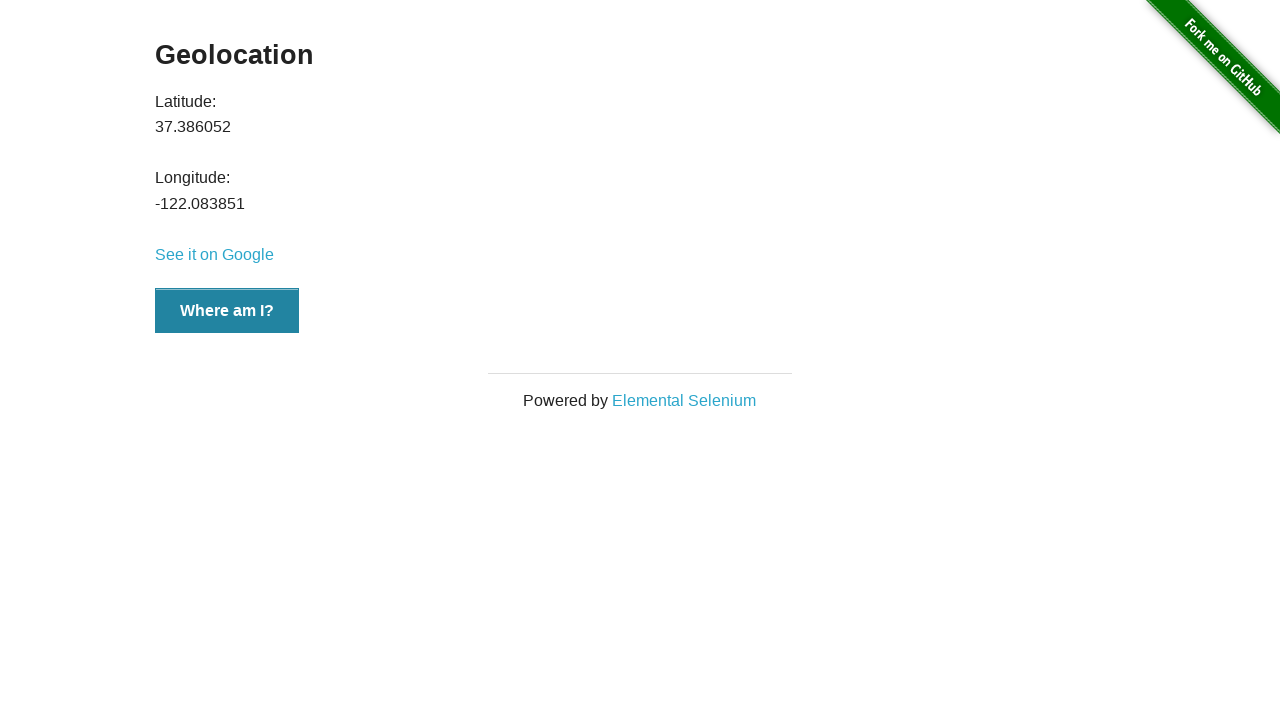

Verified longitude value is -122.083851
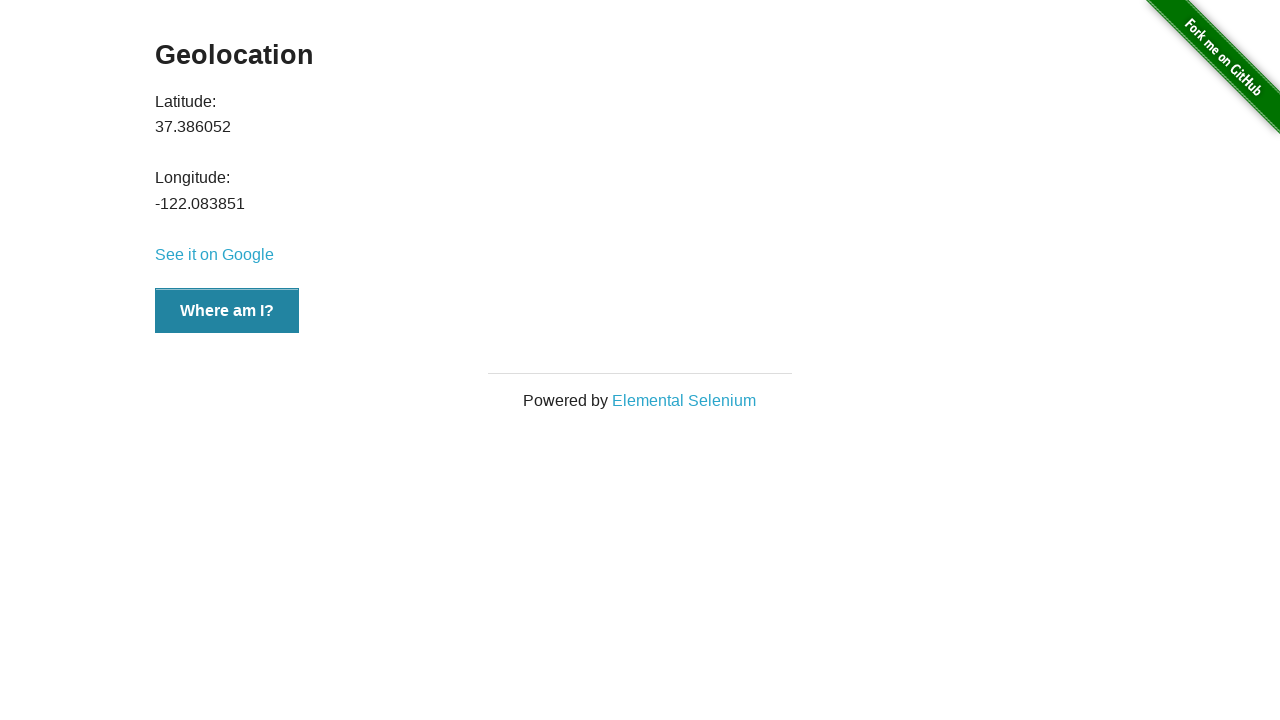

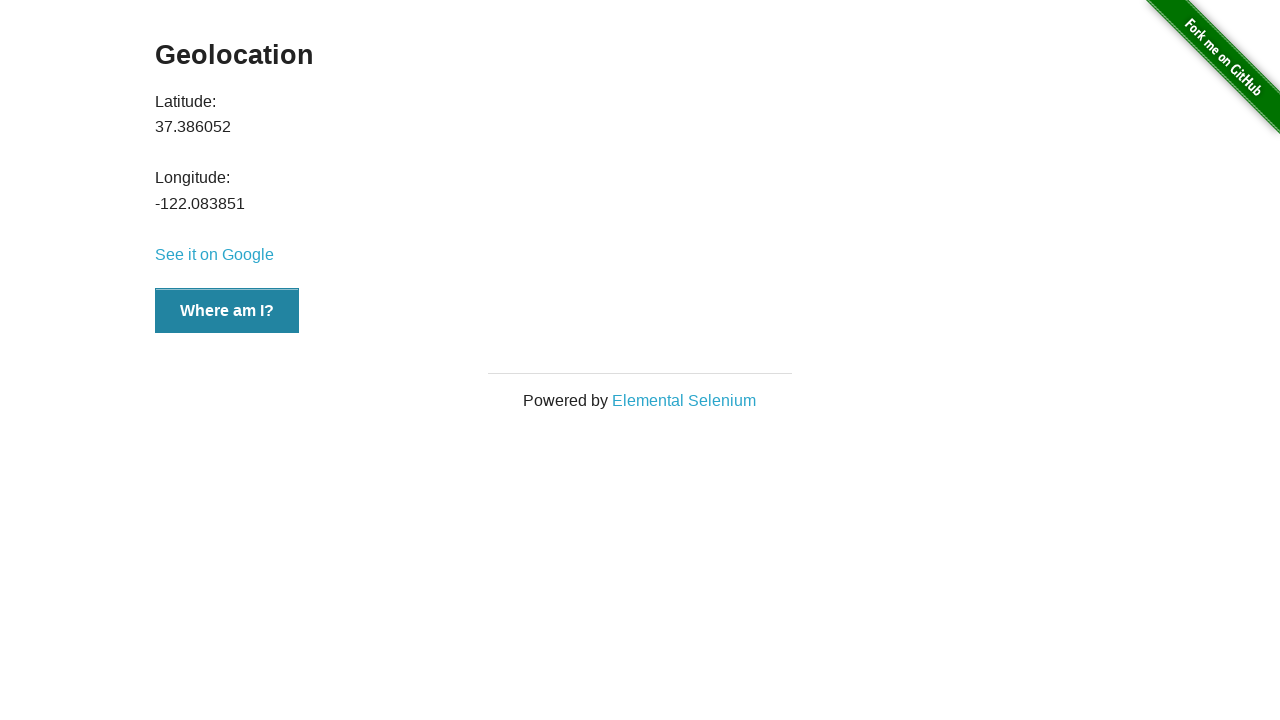